Tests browser navigation methods by navigating between two websites and using back, forward, and refresh functions

Starting URL: https://www.zerozilla.com/

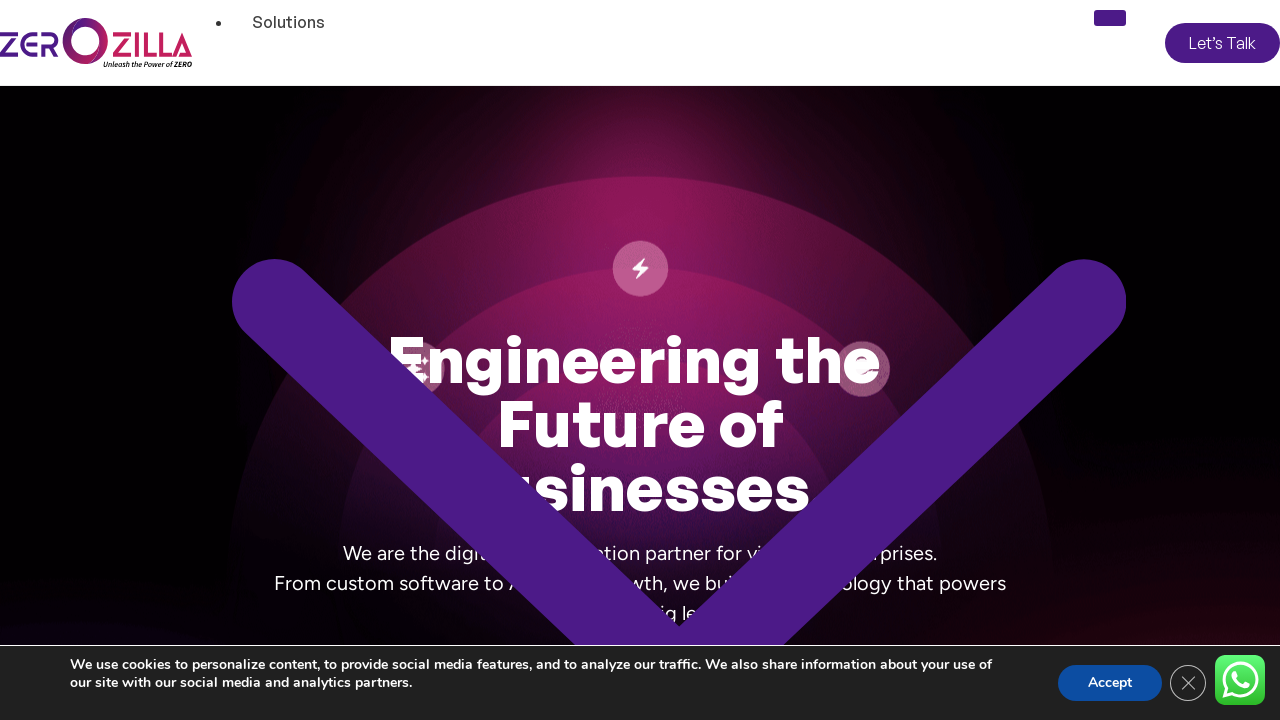

Navigated to demo.guru99.com
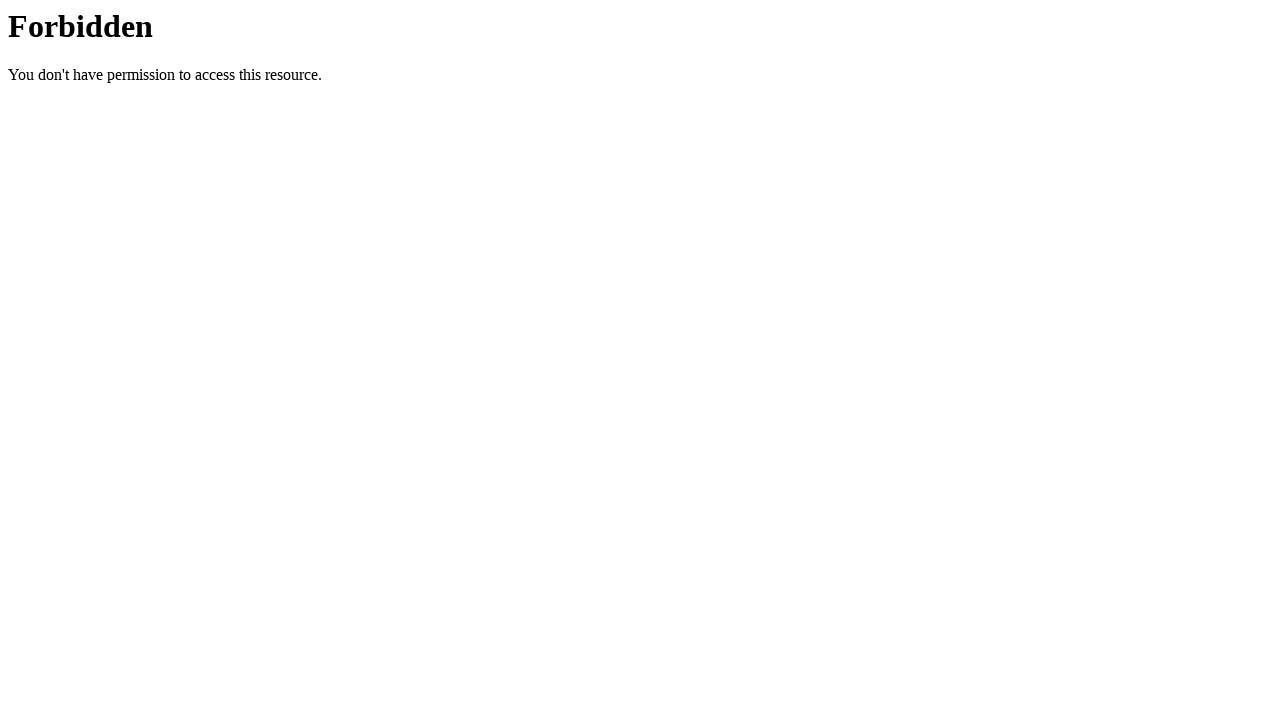

Waited for page load state at demo.guru99.com
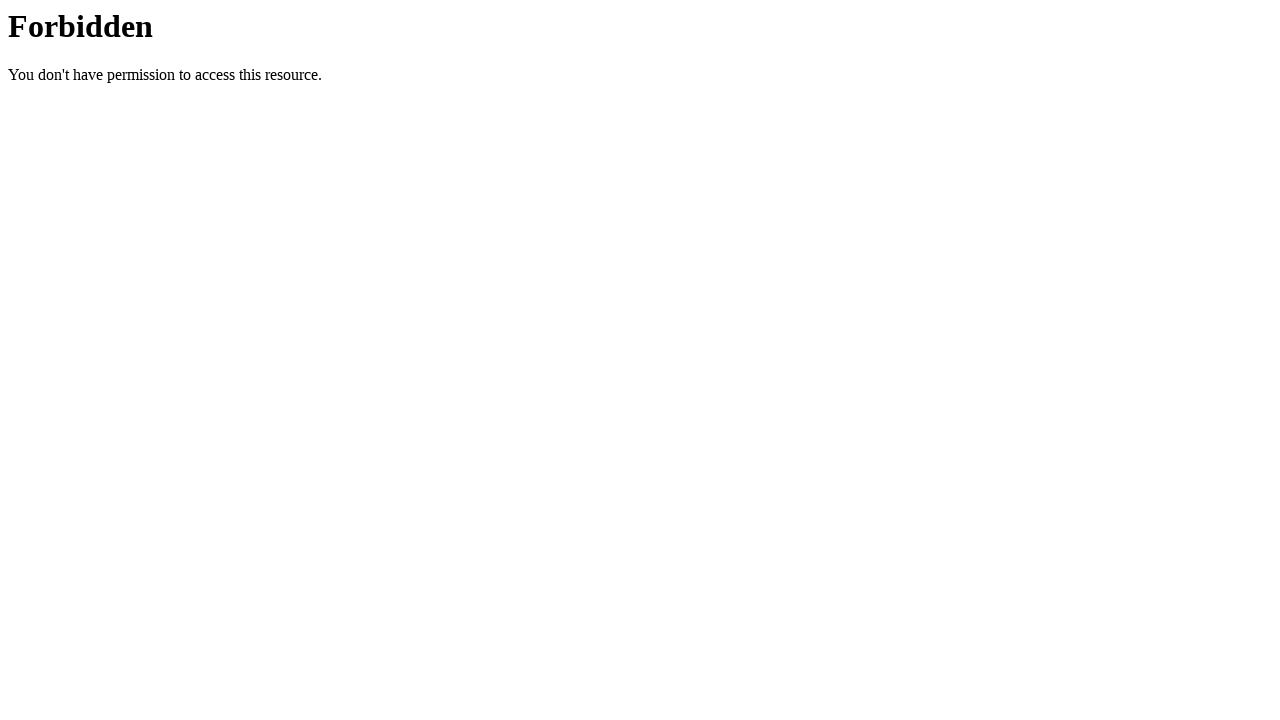

Refreshed the current page
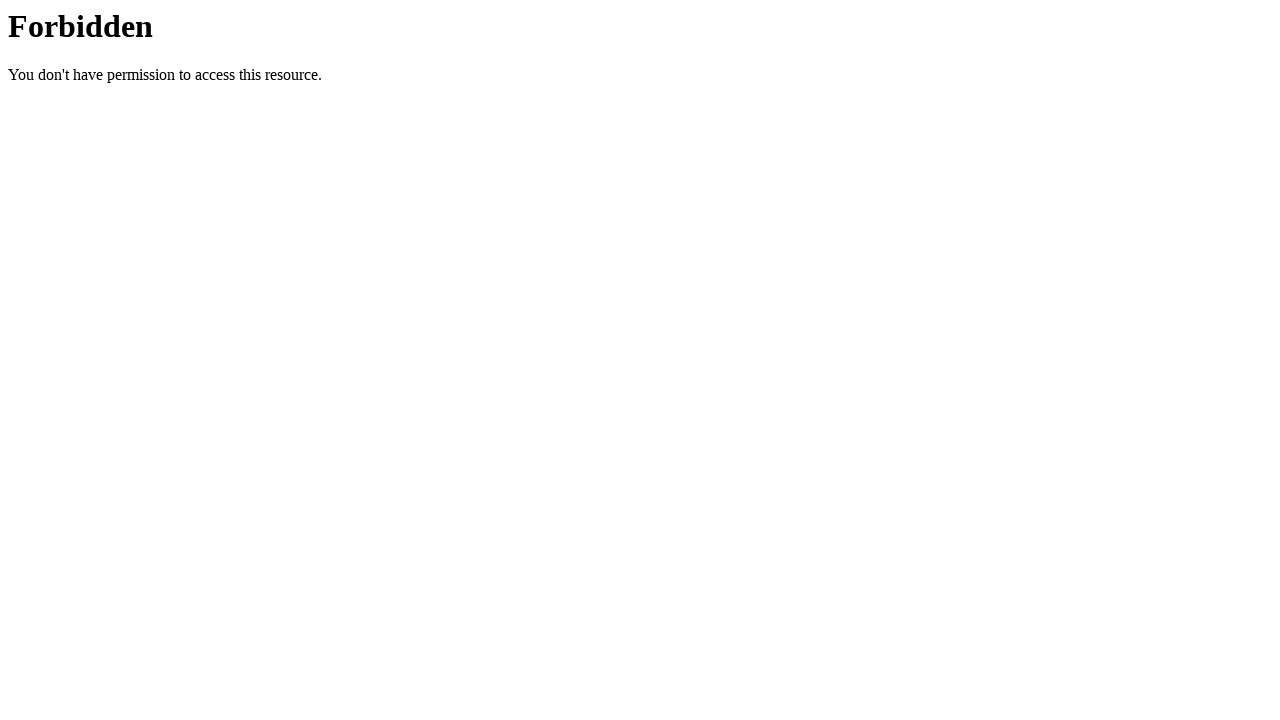

Waited for page load state after refresh
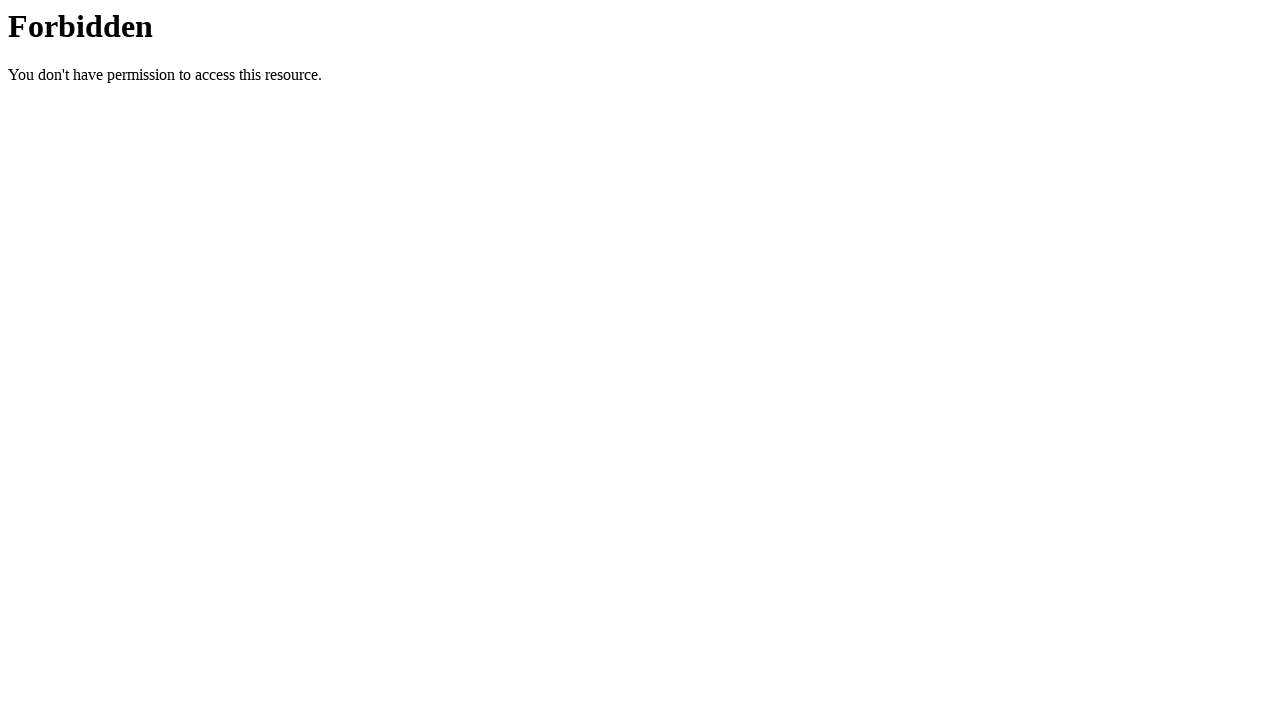

Navigated back to zerozilla.com
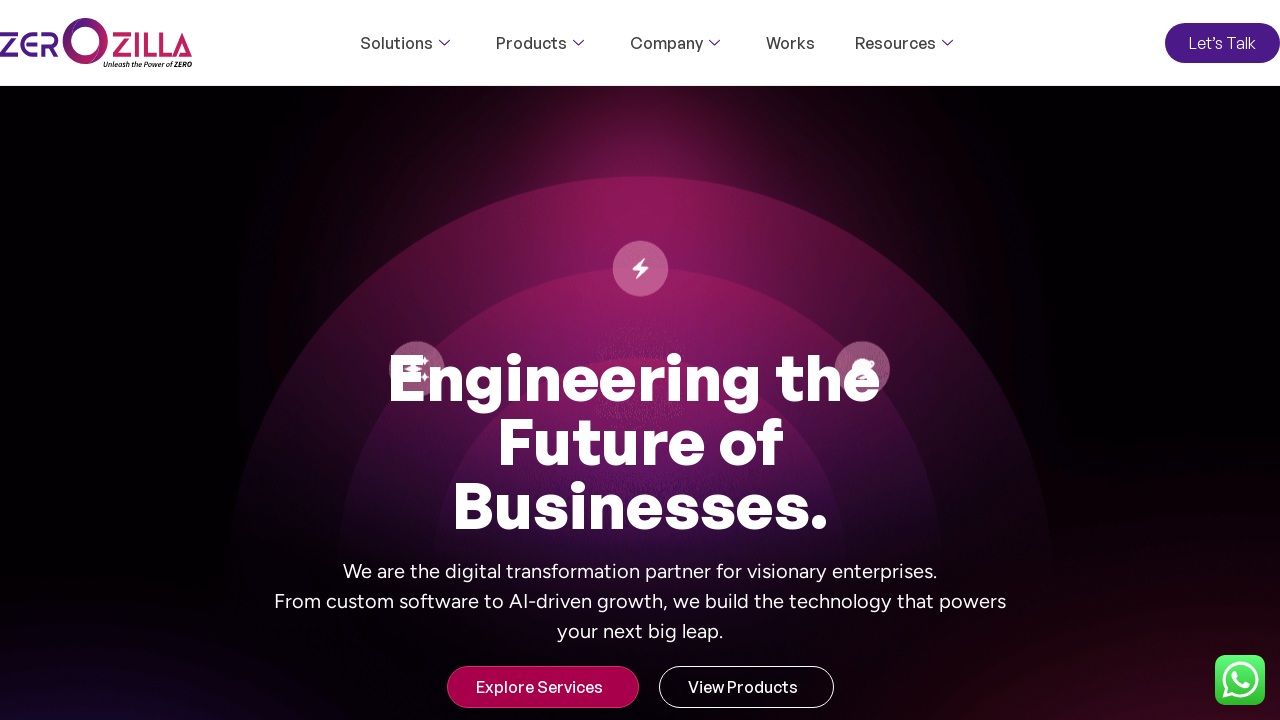

Waited for page load state after back navigation
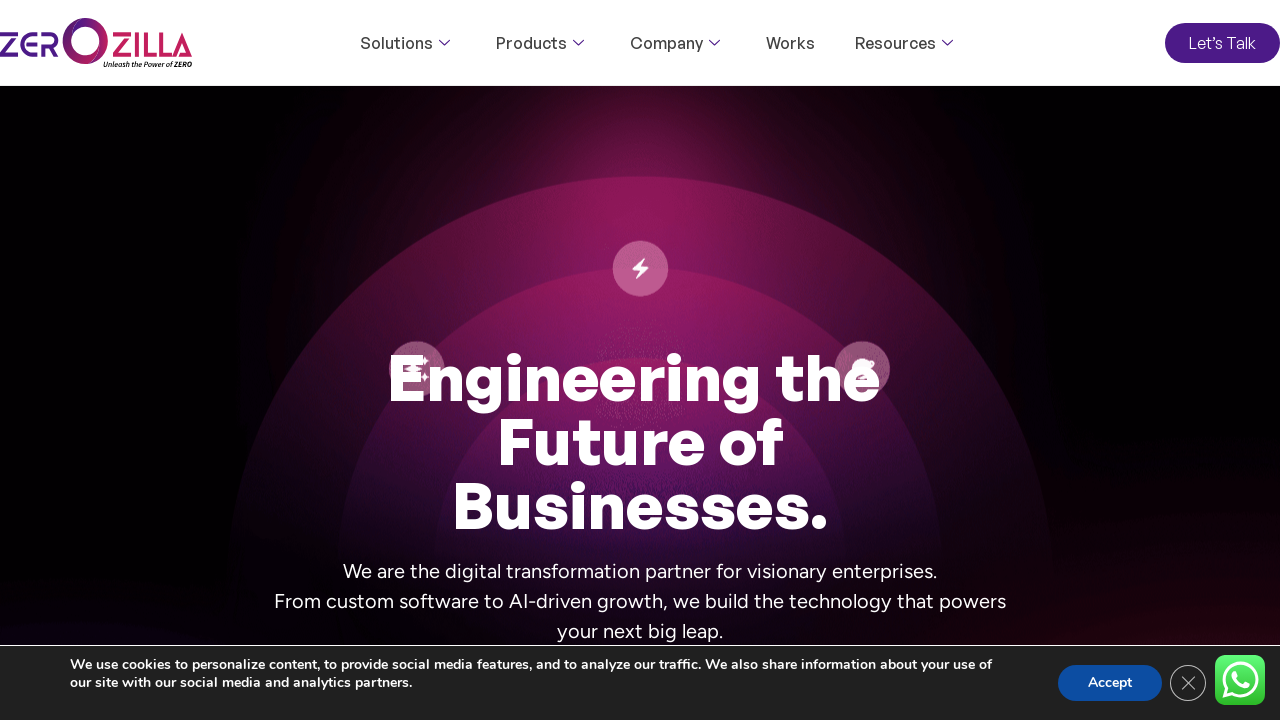

Navigated forward to demo.guru99.com
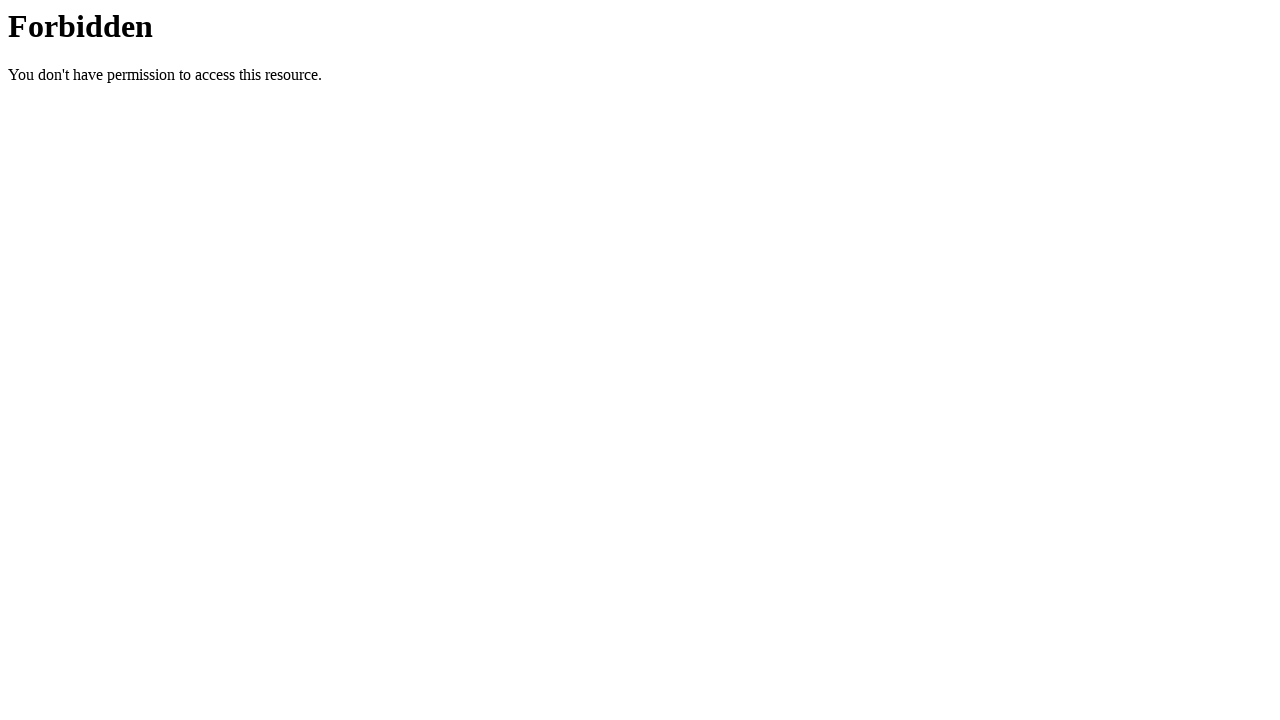

Waited for page load state after forward navigation
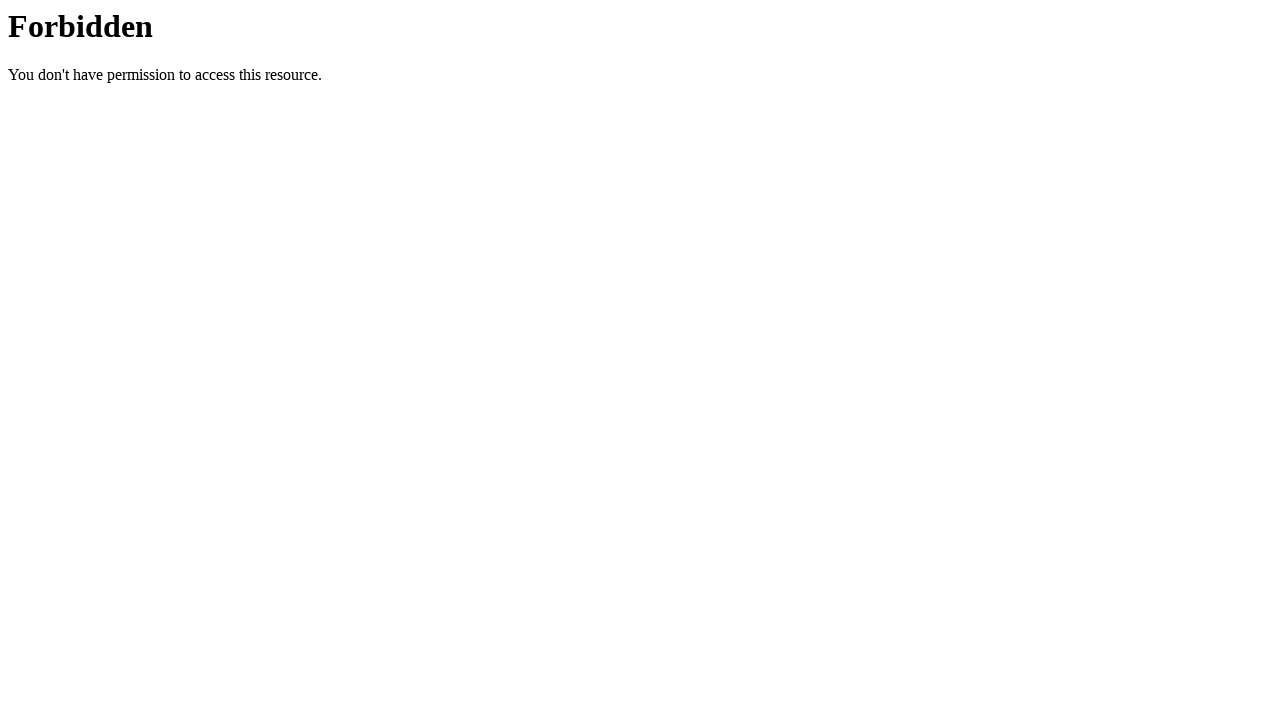

Navigated back again to zerozilla.com
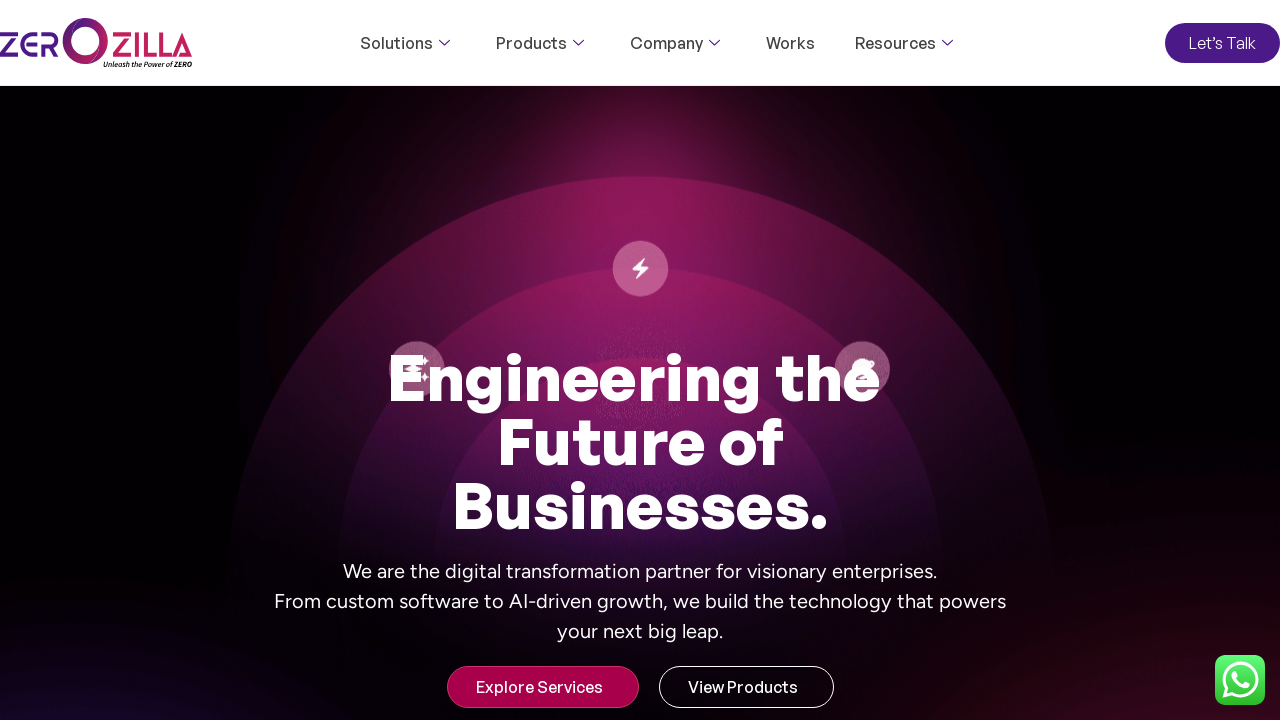

Waited for page load state at final destination
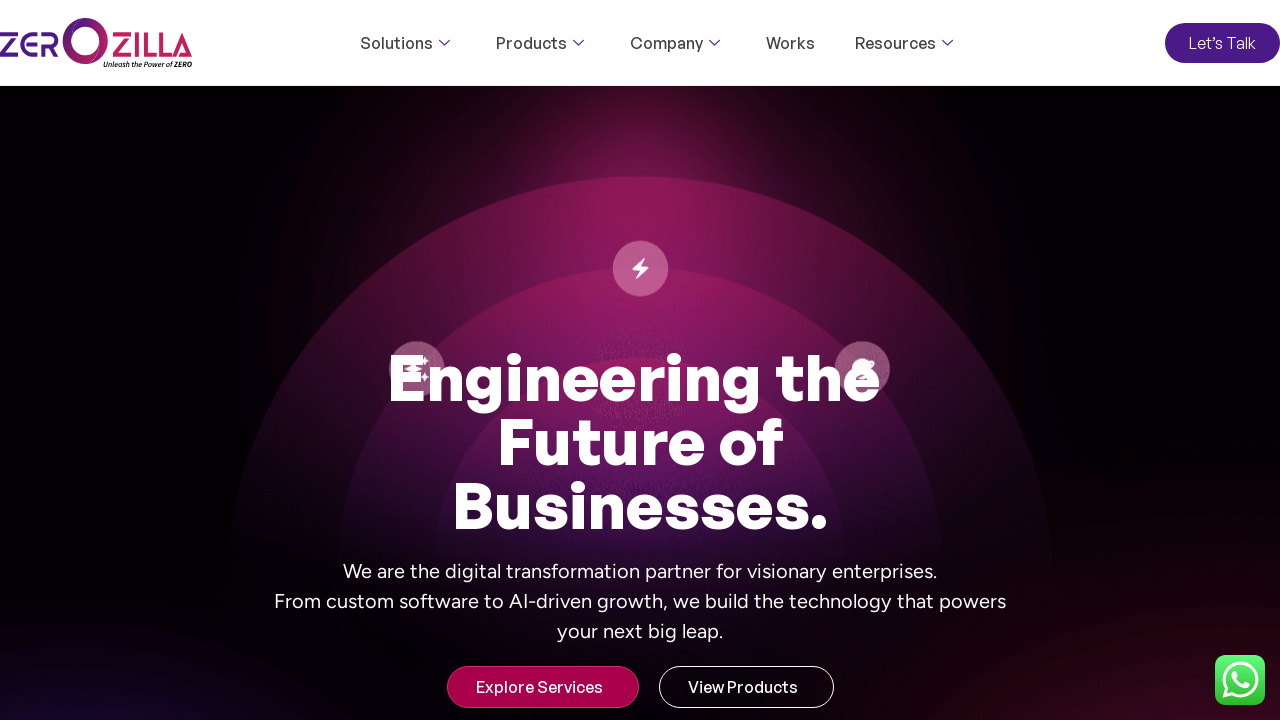

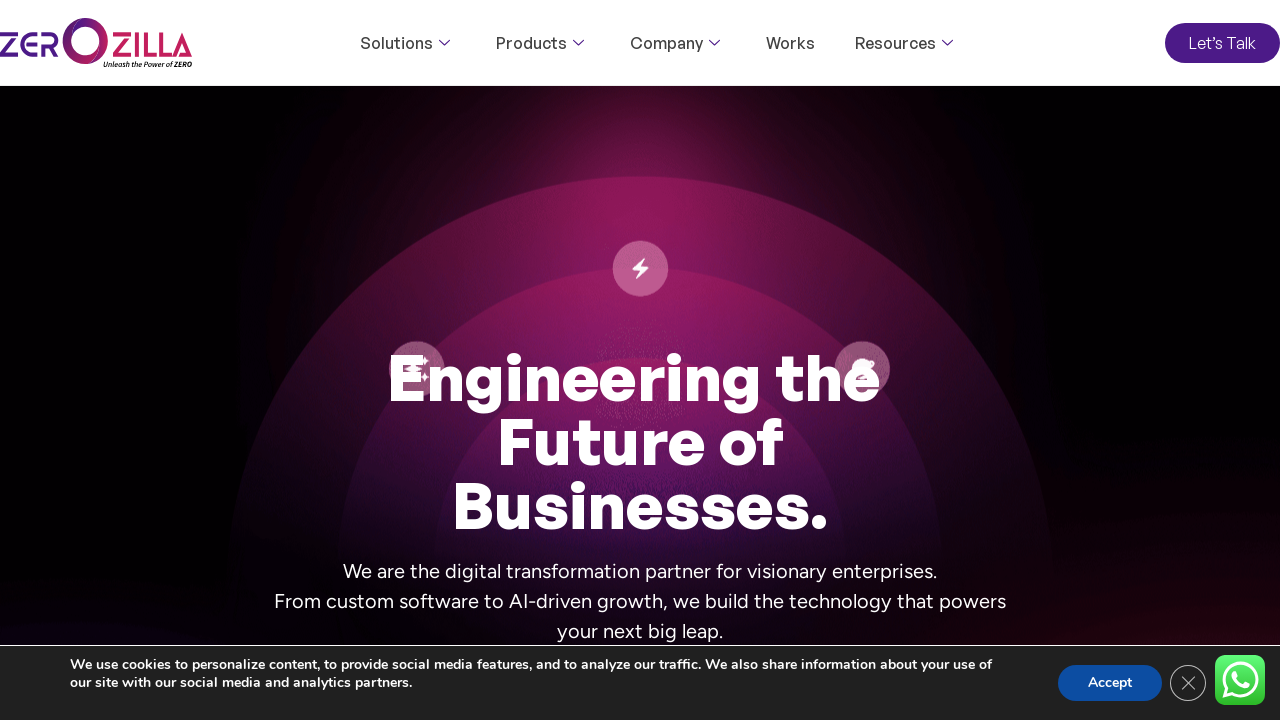